Tests pagination functionality on an offers page by navigating through pages to find a product containing "Almond" and verifying the pagination controls work correctly.

Starting URL: https://rahulshettyacademy.com/seleniumPractise/#/offers

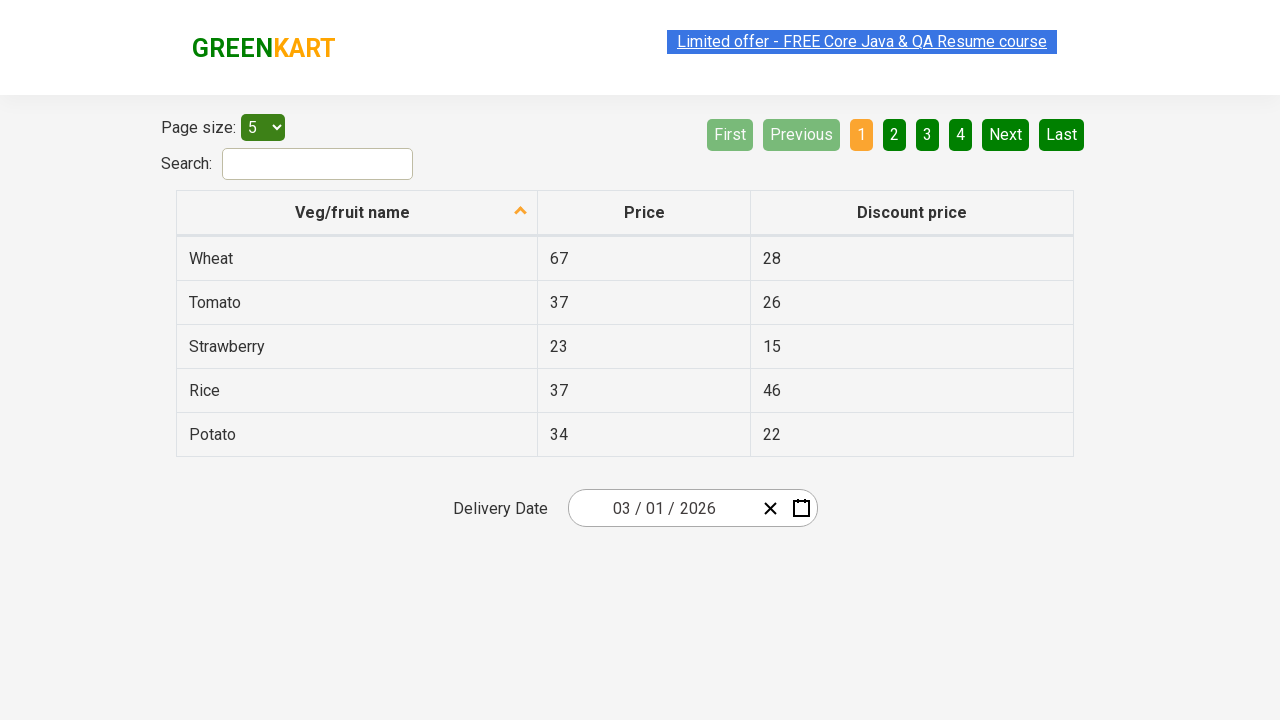

Waited for product table to load
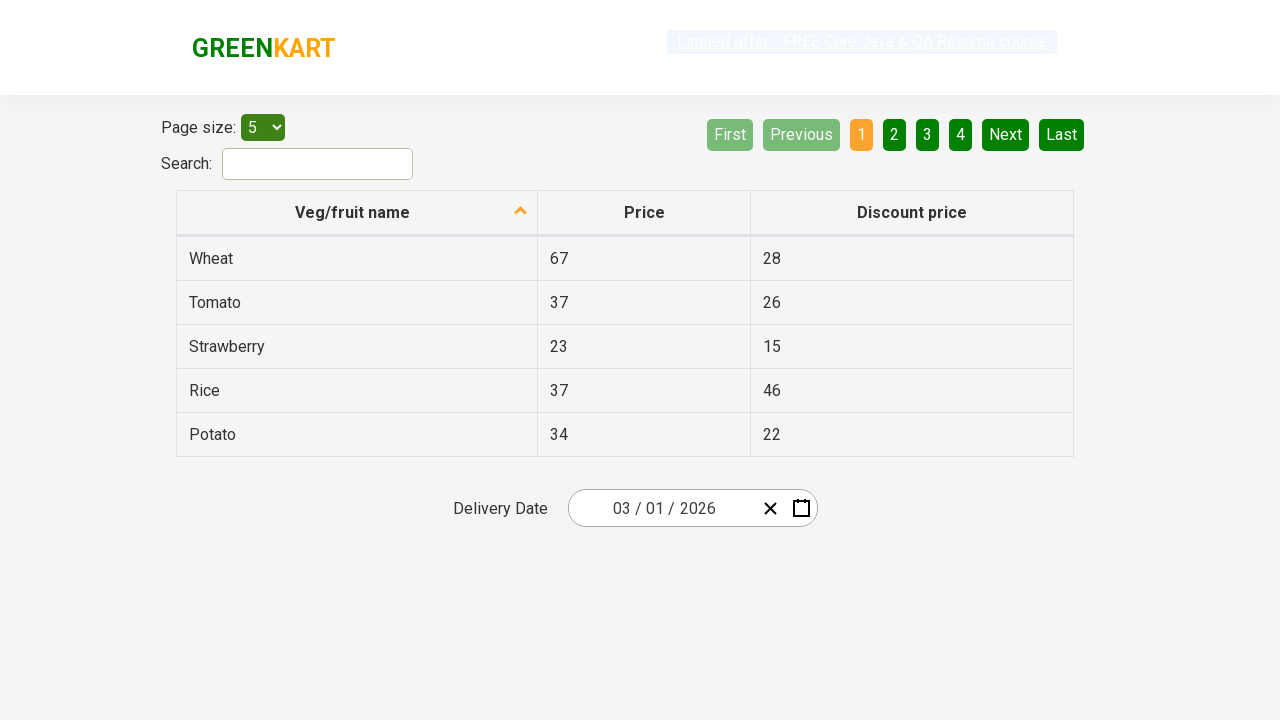

Retrieved 5 product rows from current page
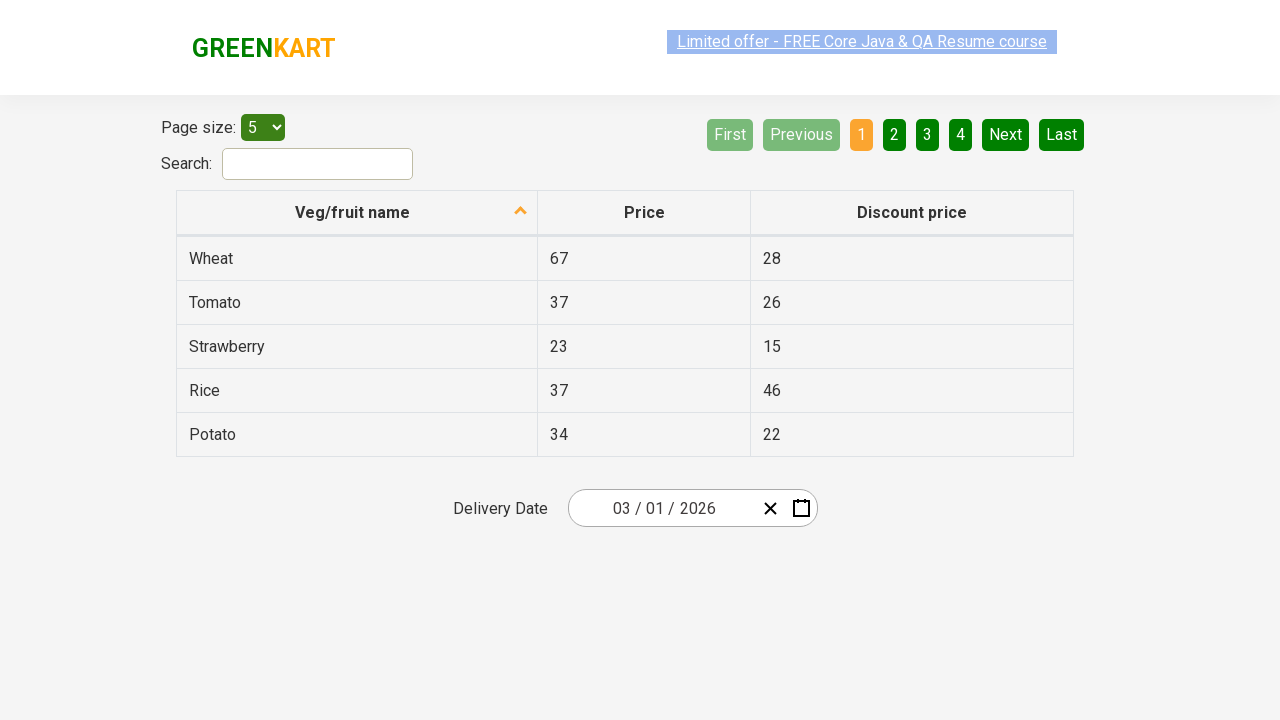

Clicked Next pagination button to navigate to next page at (1006, 134) on [aria-label='Next']
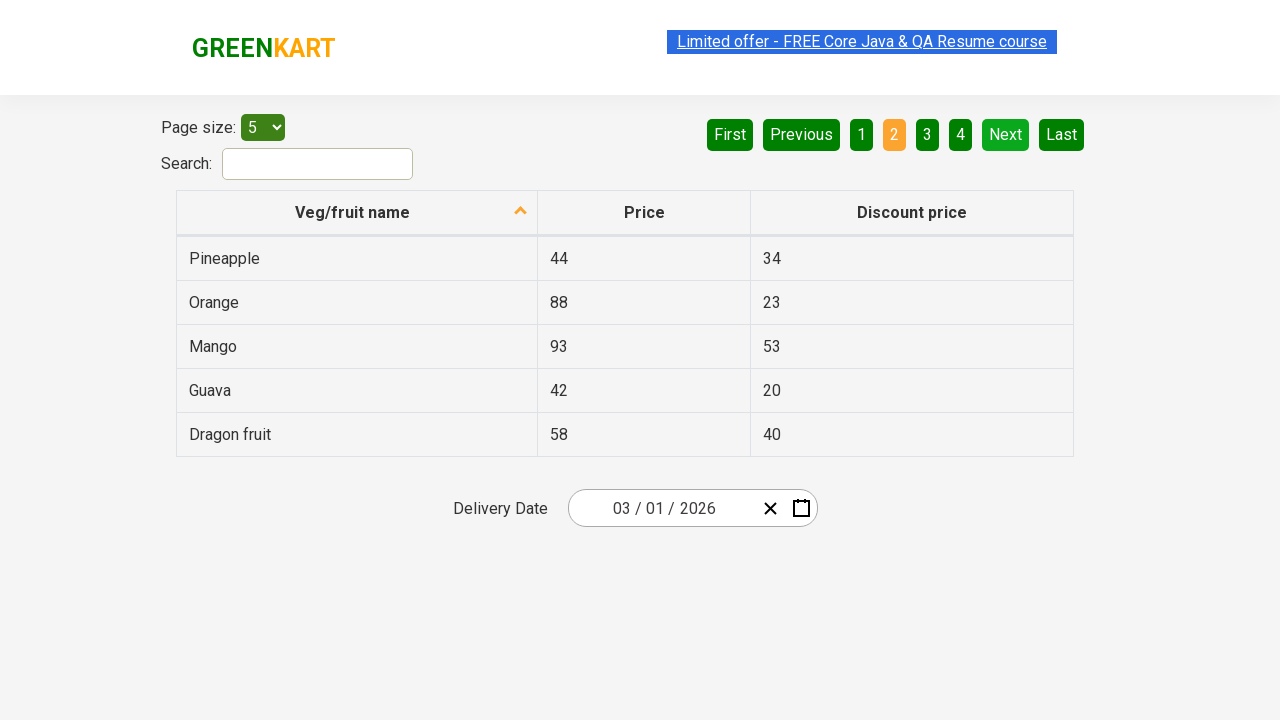

Waited for page content to refresh after pagination
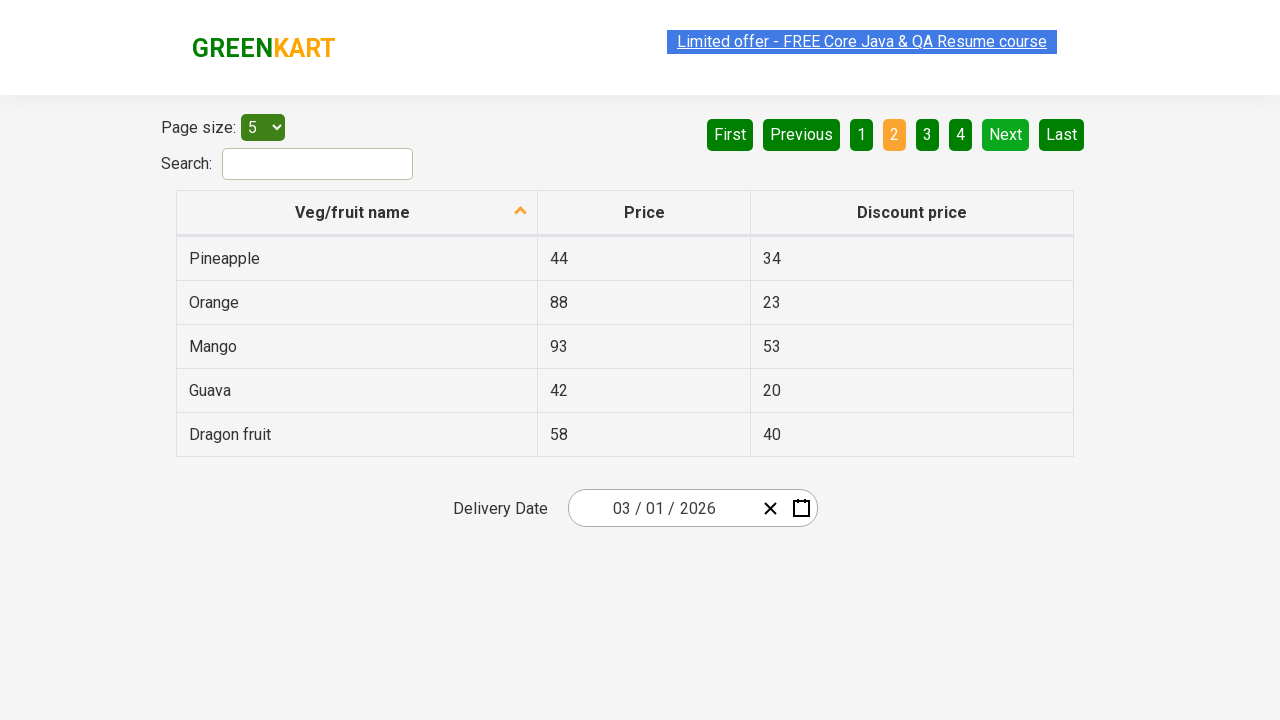

Retrieved 5 product rows from current page
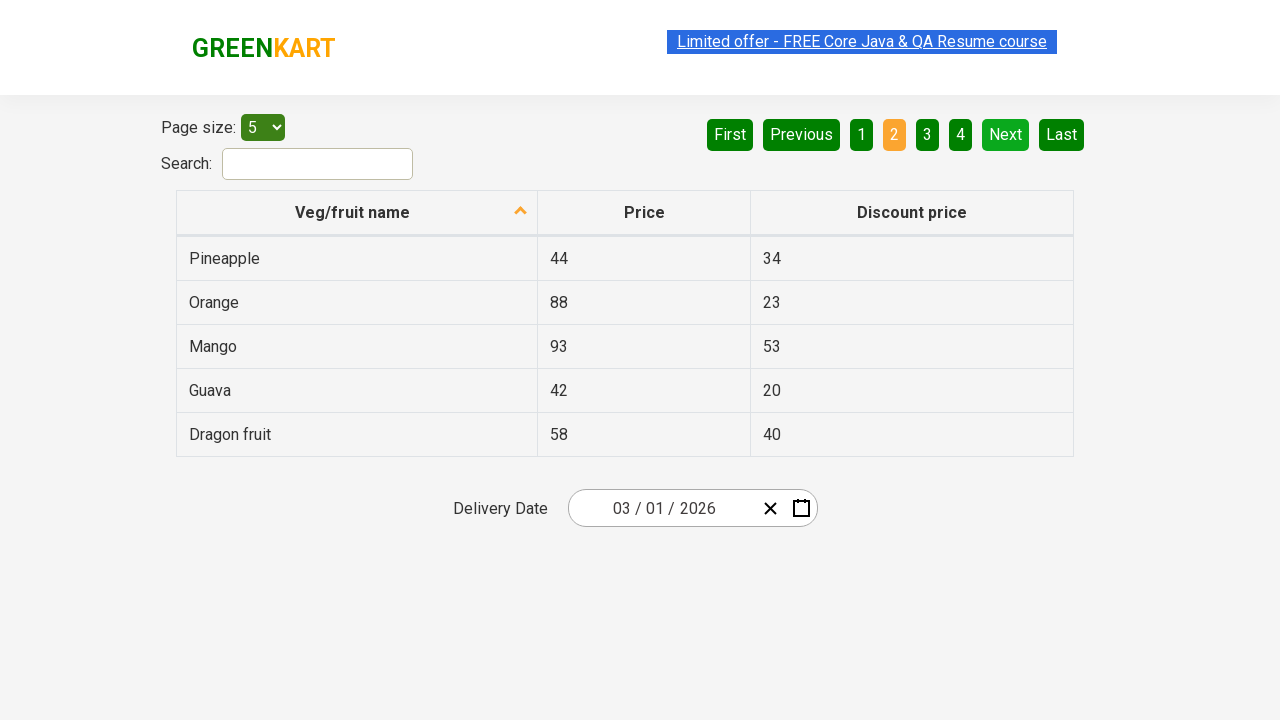

Clicked Next pagination button to navigate to next page at (1006, 134) on [aria-label='Next']
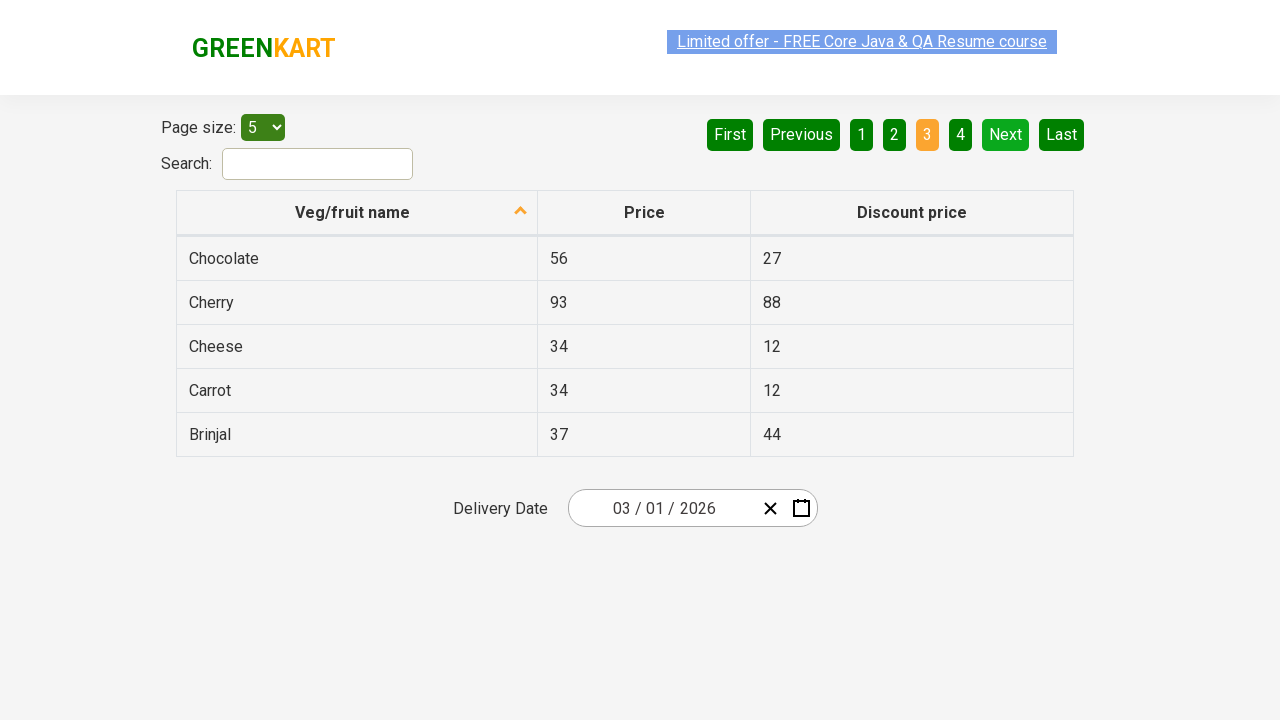

Waited for page content to refresh after pagination
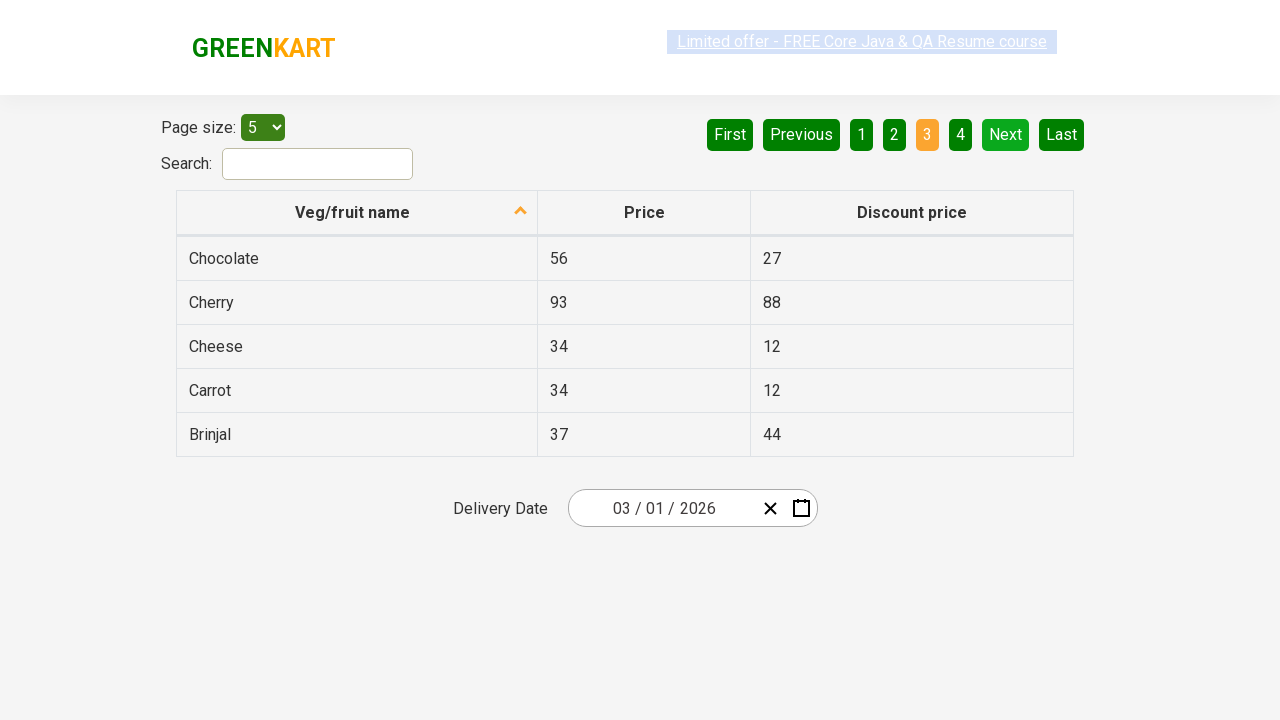

Retrieved 5 product rows from current page
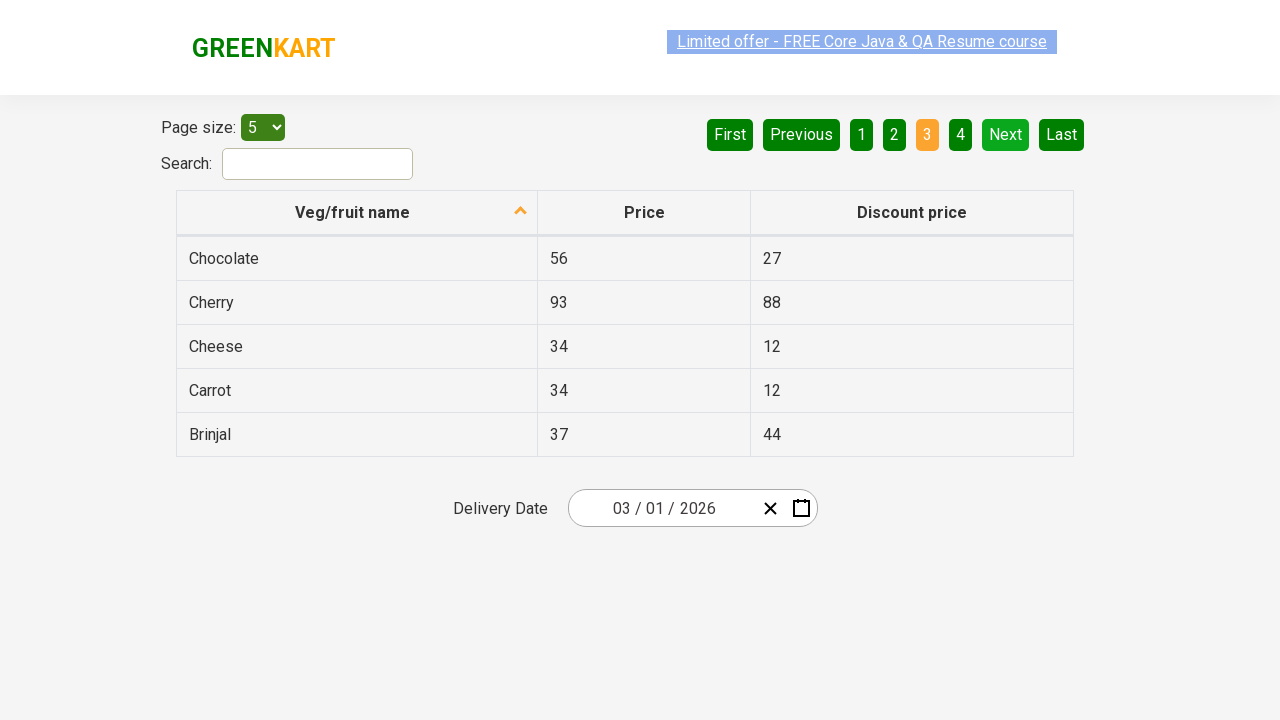

Clicked Next pagination button to navigate to next page at (1006, 134) on [aria-label='Next']
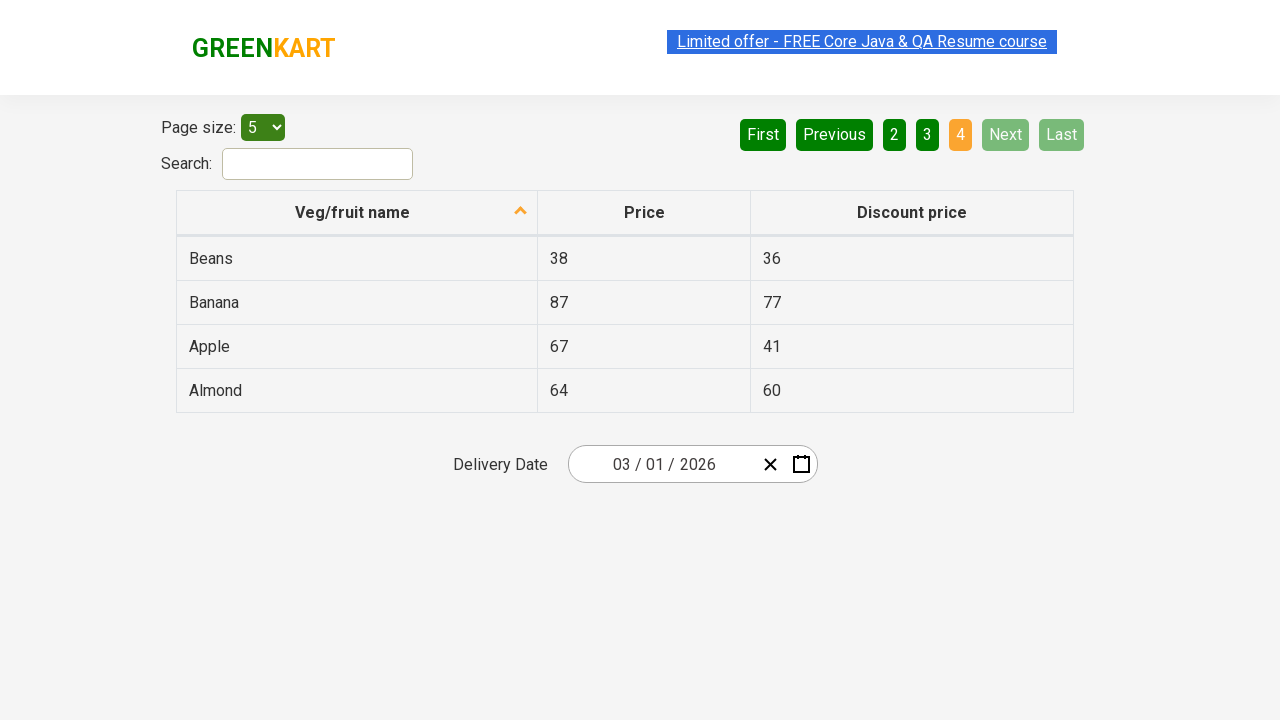

Waited for page content to refresh after pagination
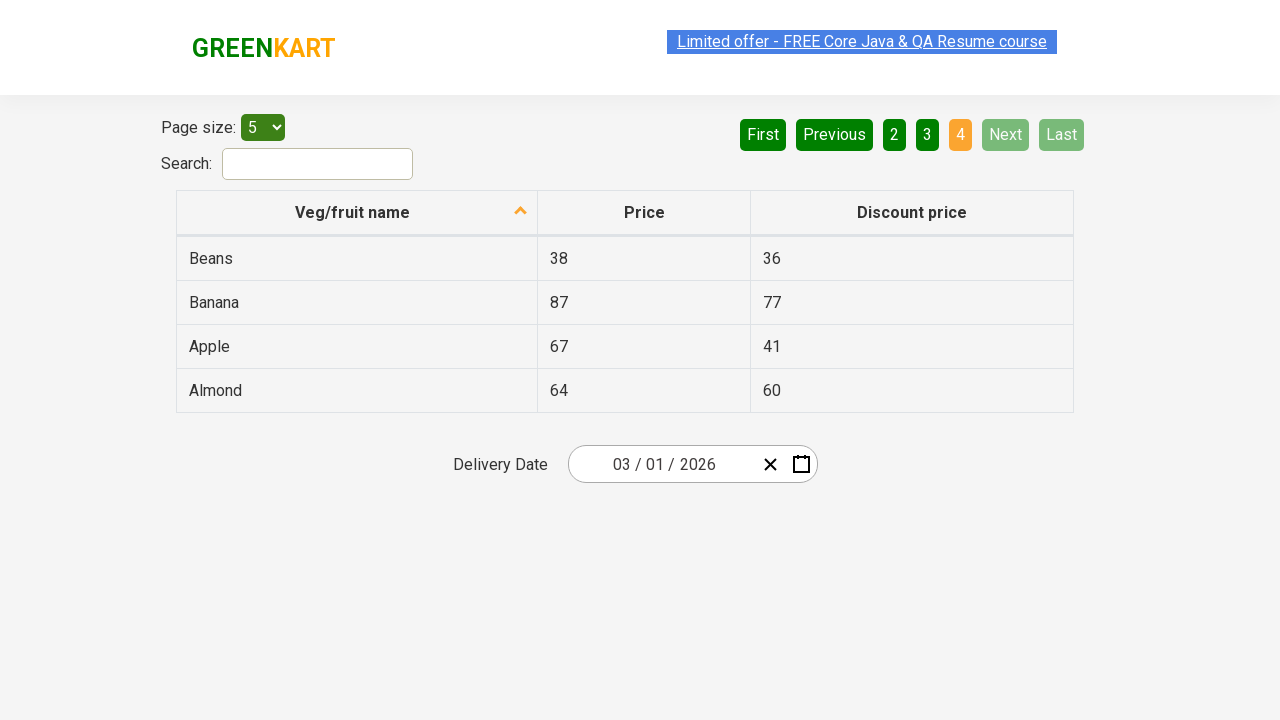

Retrieved 4 product rows from current page
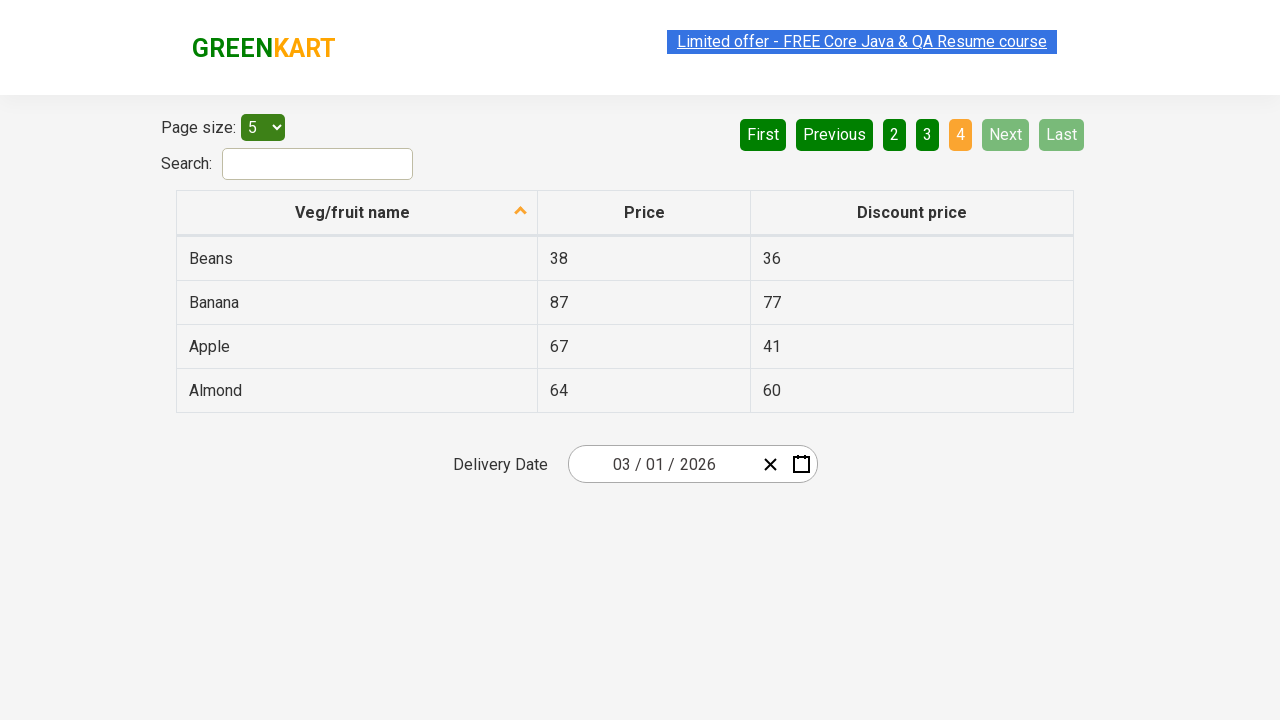

Found 'Almond' product in current page
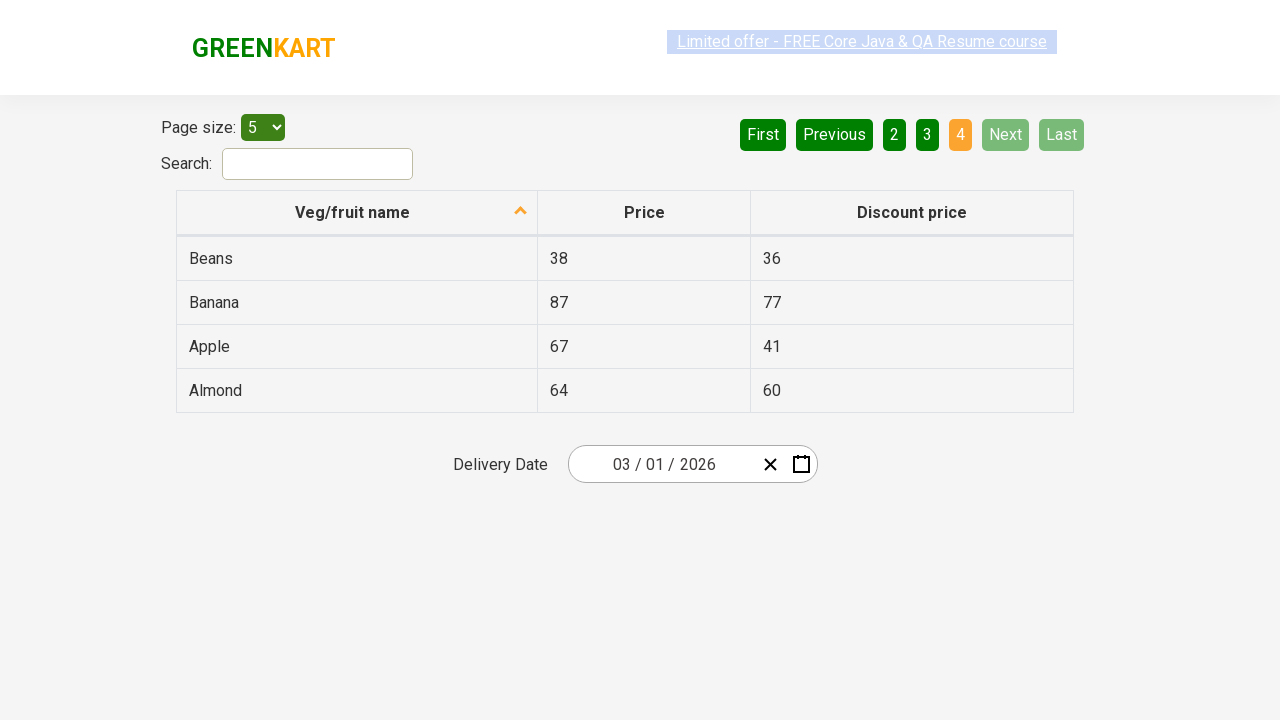

Verified 'Almond' product row is present and visible on page
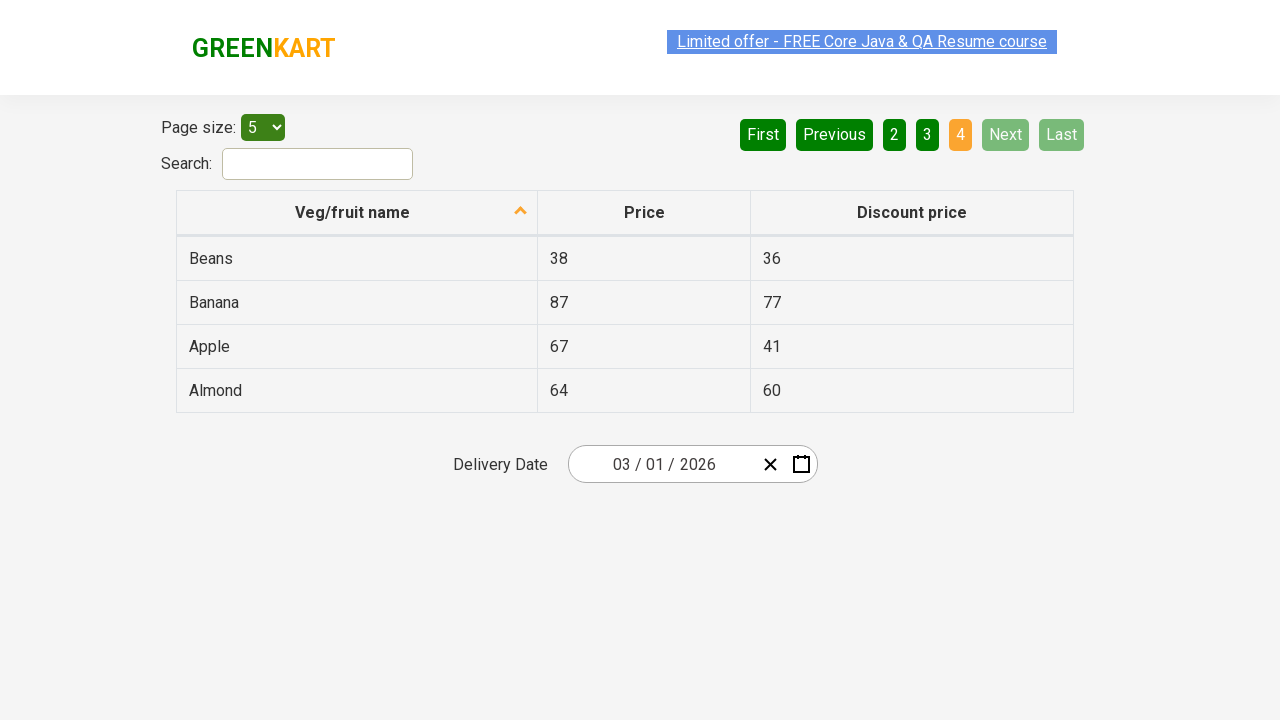

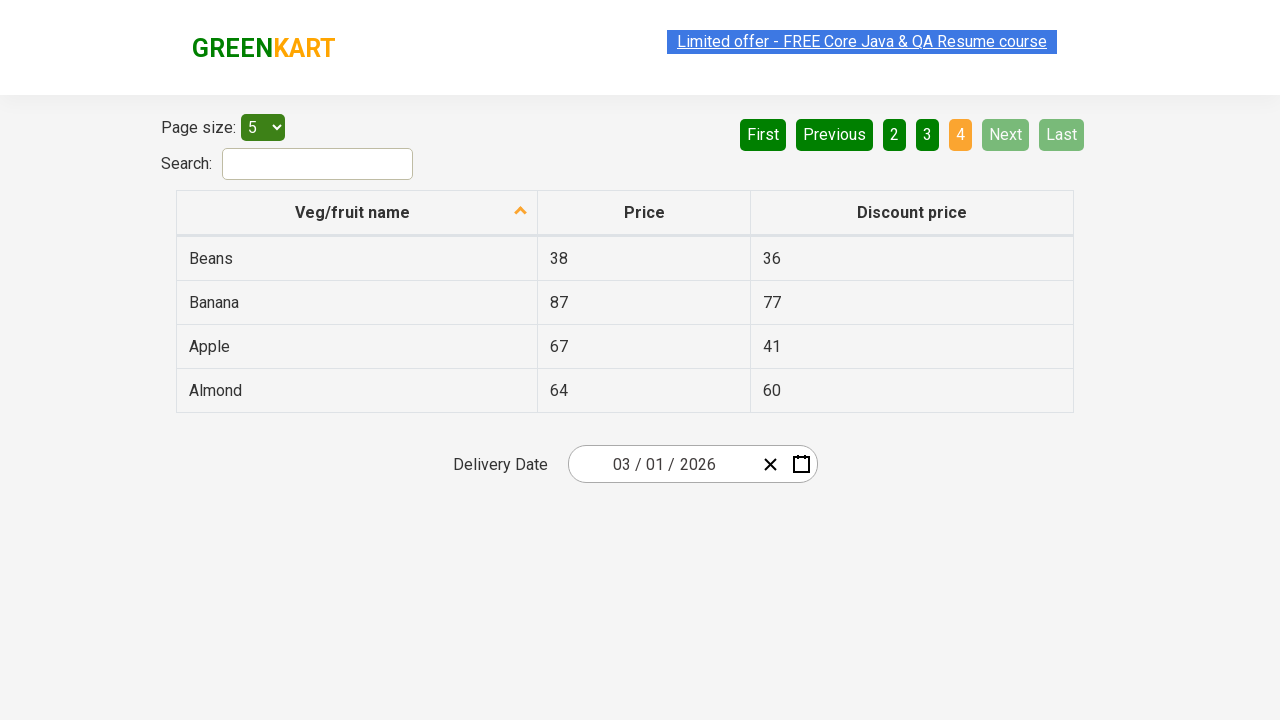